Tests dropdown selection functionality by selecting an option from a car selection dropdown by index

Starting URL: https://www.letskodeit.com/practice

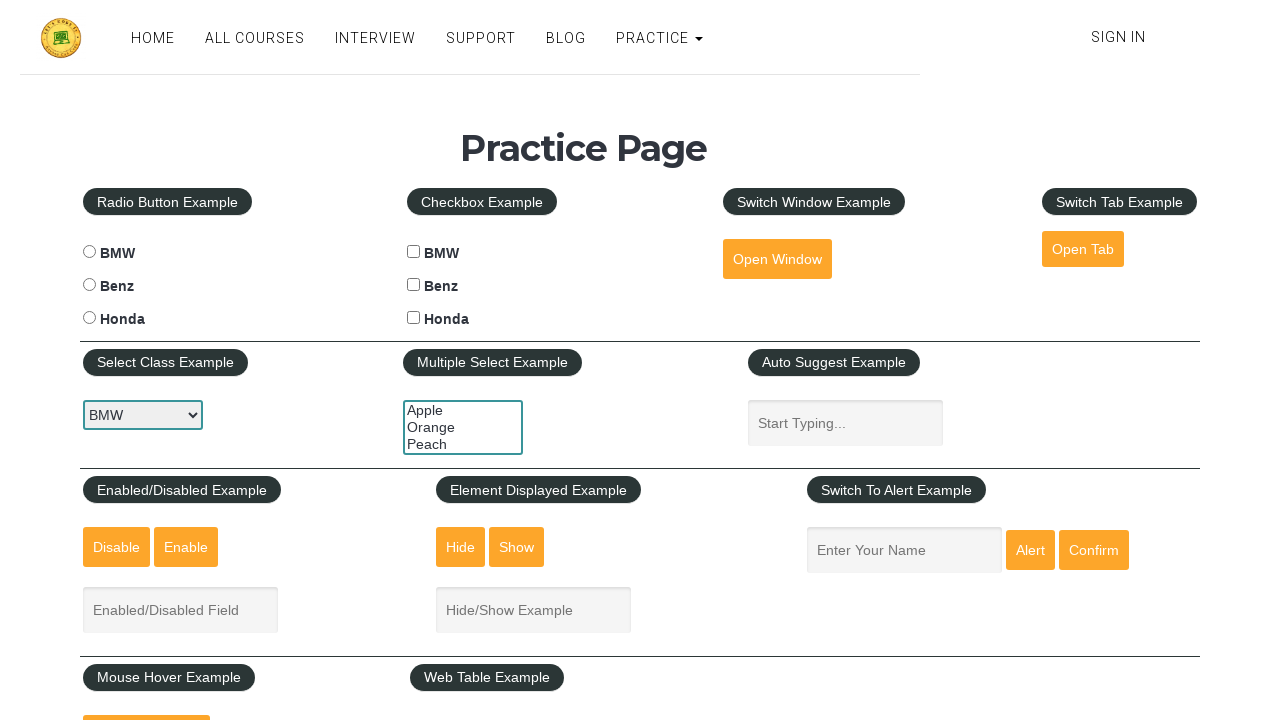

Navigated to practice page
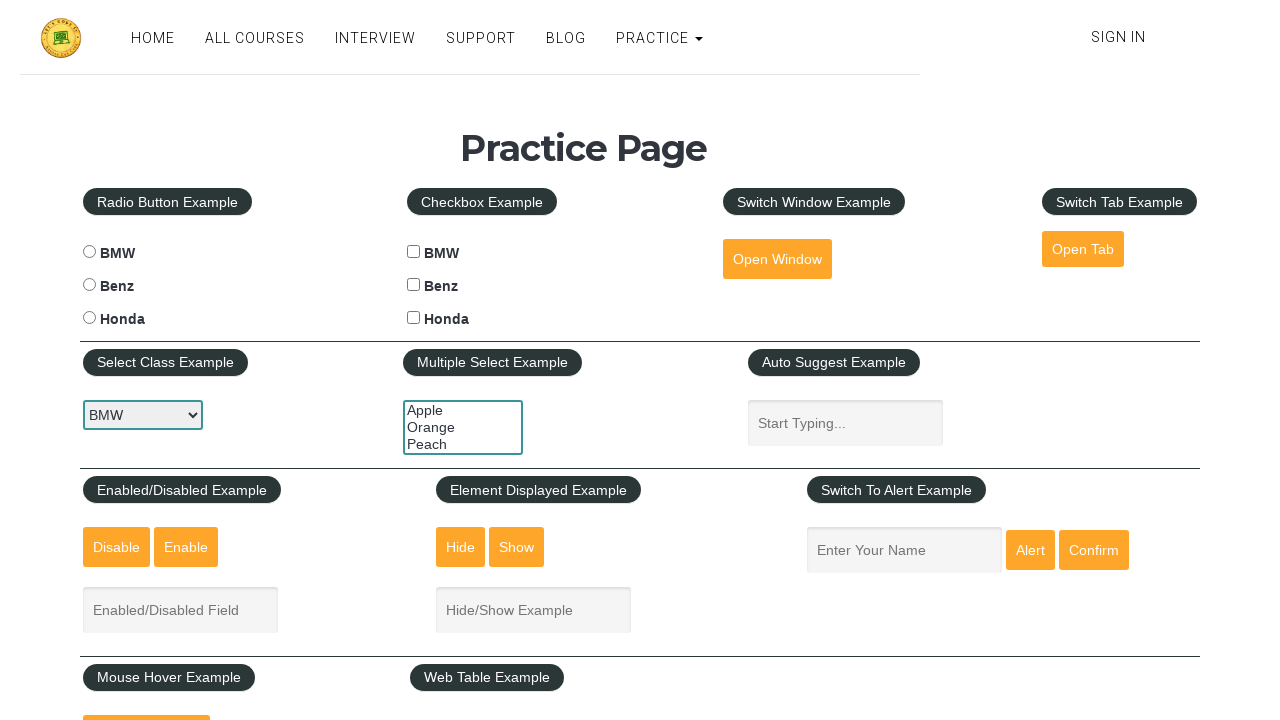

Selected third option (index 2) from car selection dropdown on select#carselect
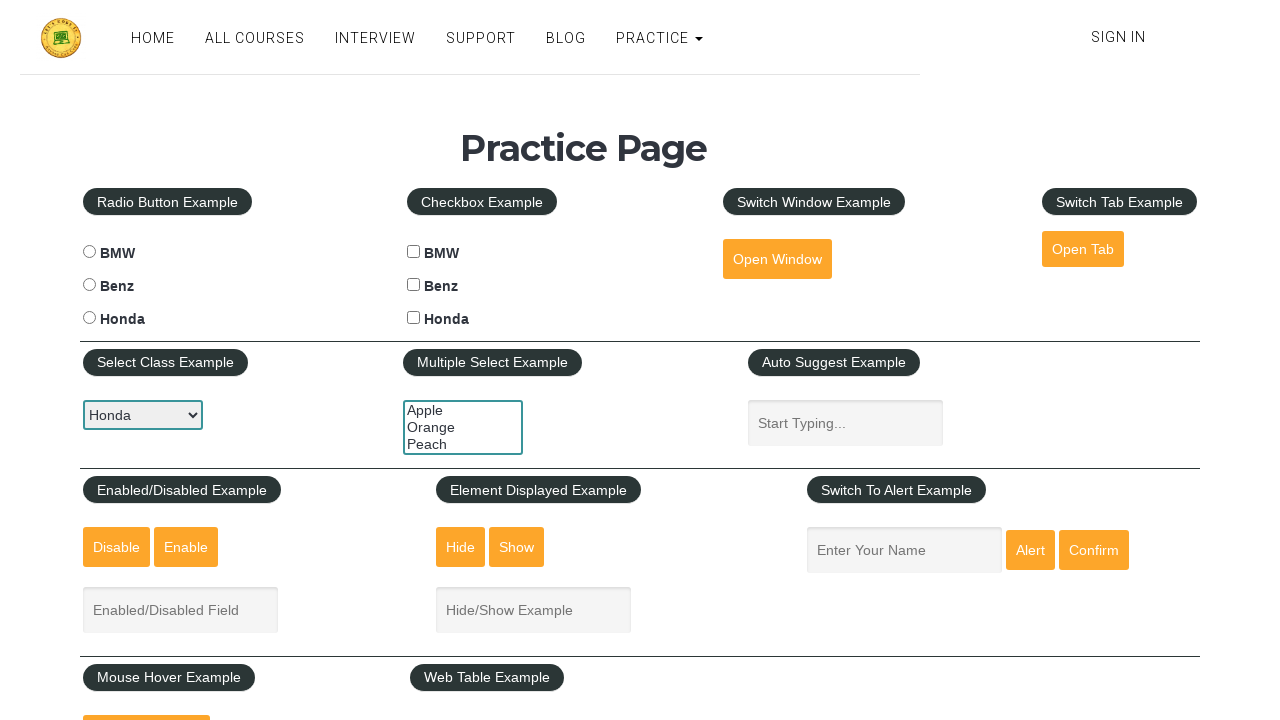

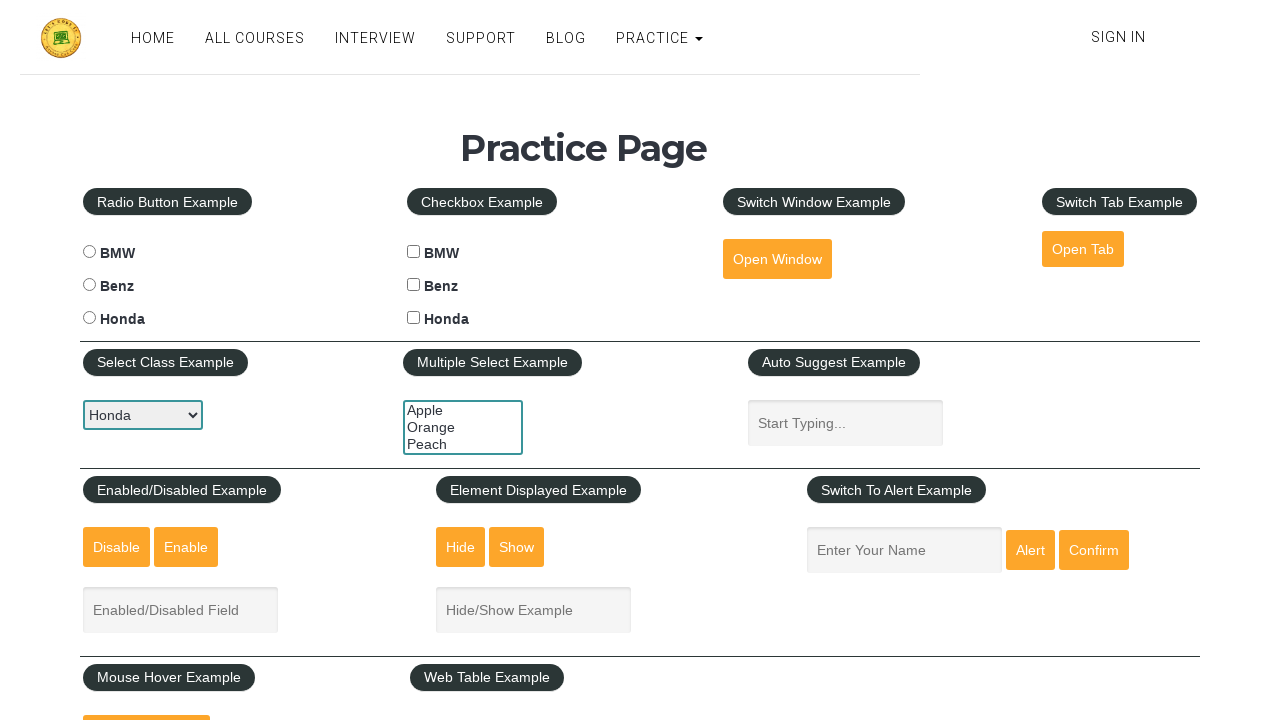